Tests multiple window handling by clicking a link to open a new window, switching between parent and child windows, and verifying the content on each window

Starting URL: https://the-internet.herokuapp.com/

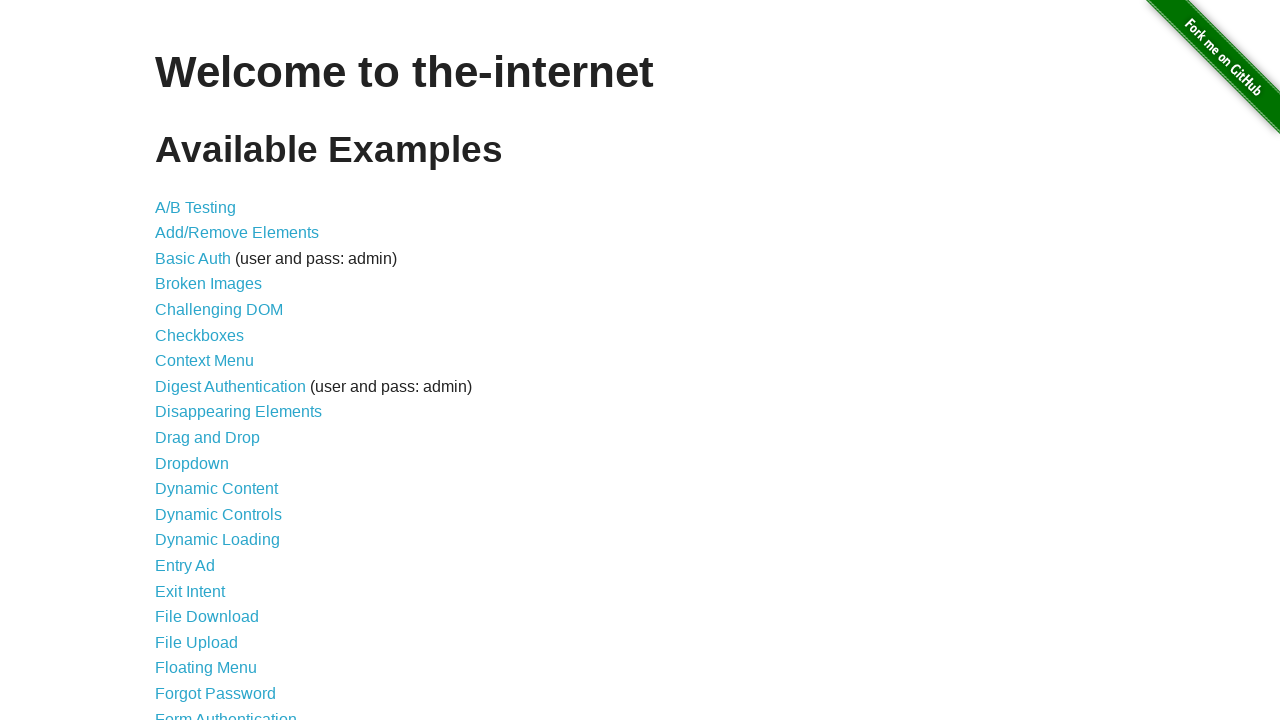

Clicked 'Multiple Windows' link to navigate to multiple windows test page at (218, 369) on xpath=//a[text()='Multiple Windows']
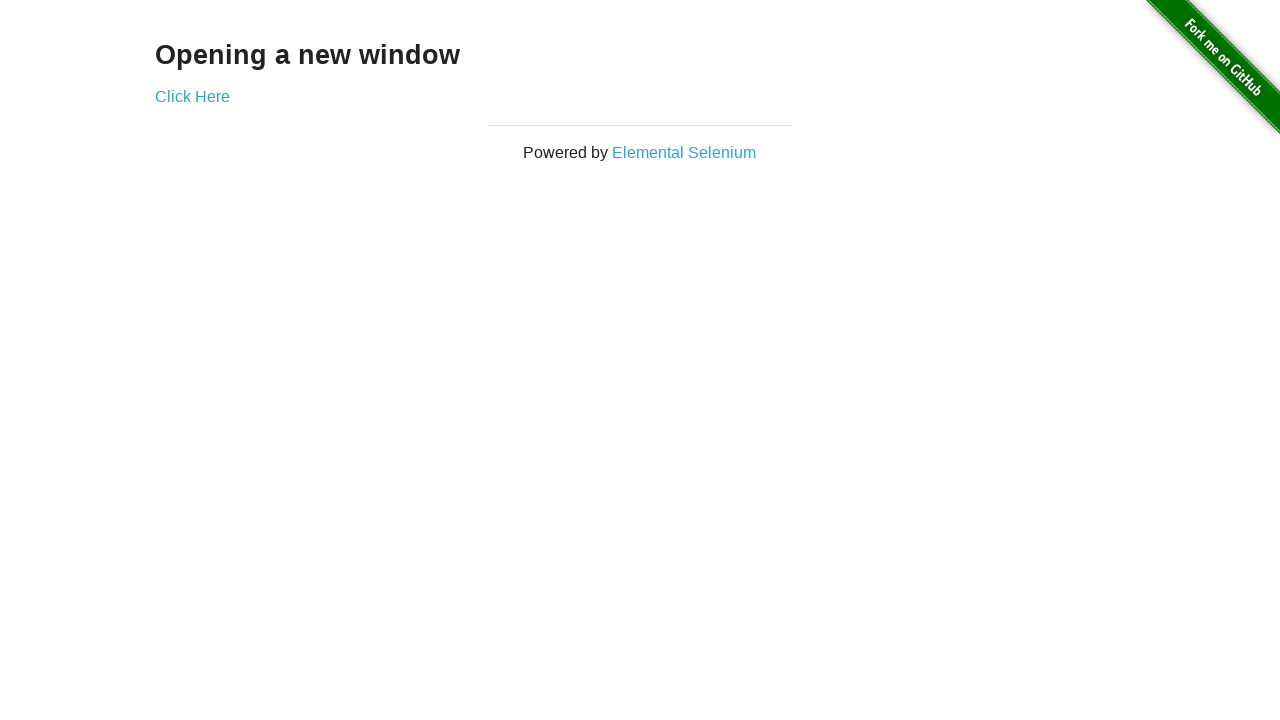

Clicked 'Click Here' link to open a new child window at (192, 96) on xpath=//a[text()='Click Here']
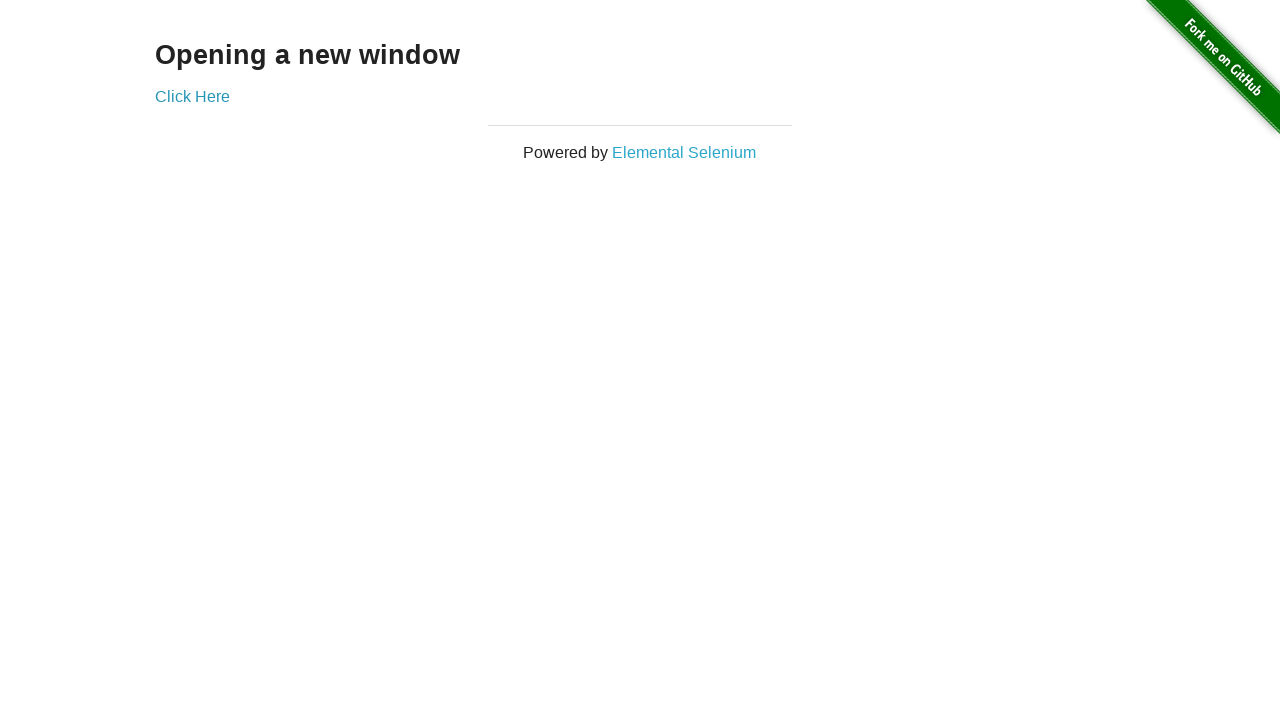

Captured reference to the new child window page
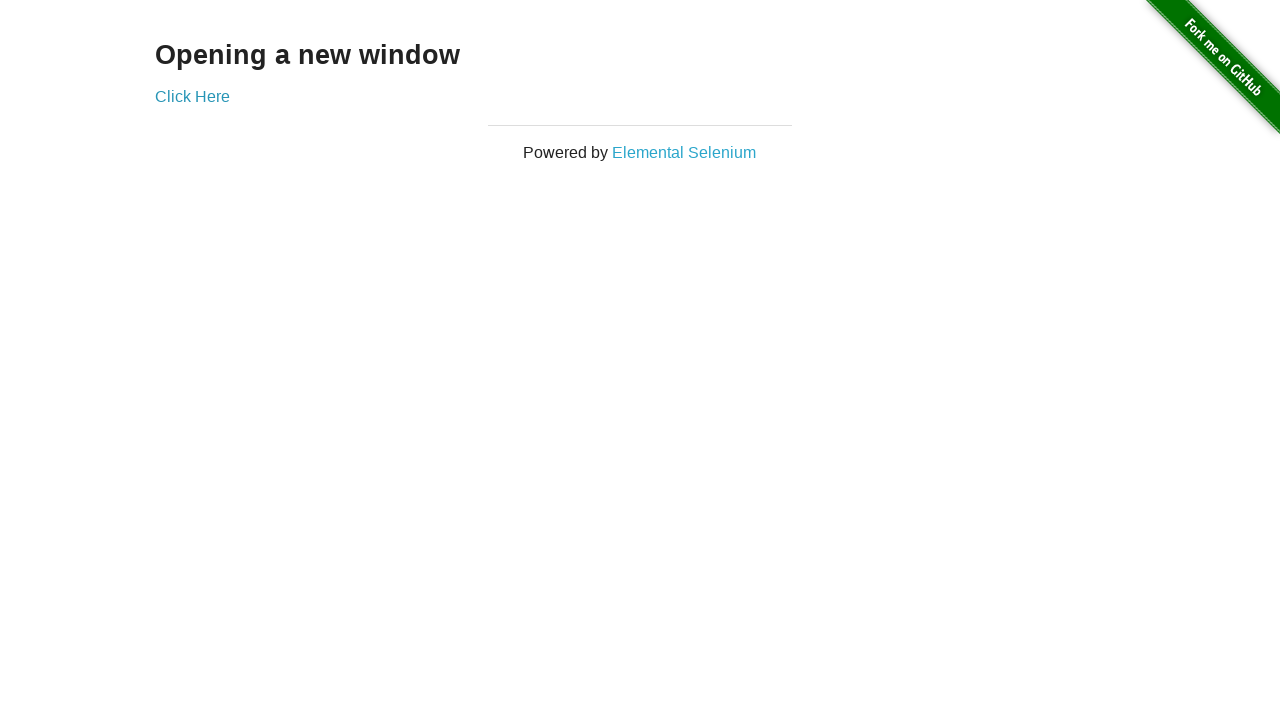

Waited for child window to load and heading element to be present
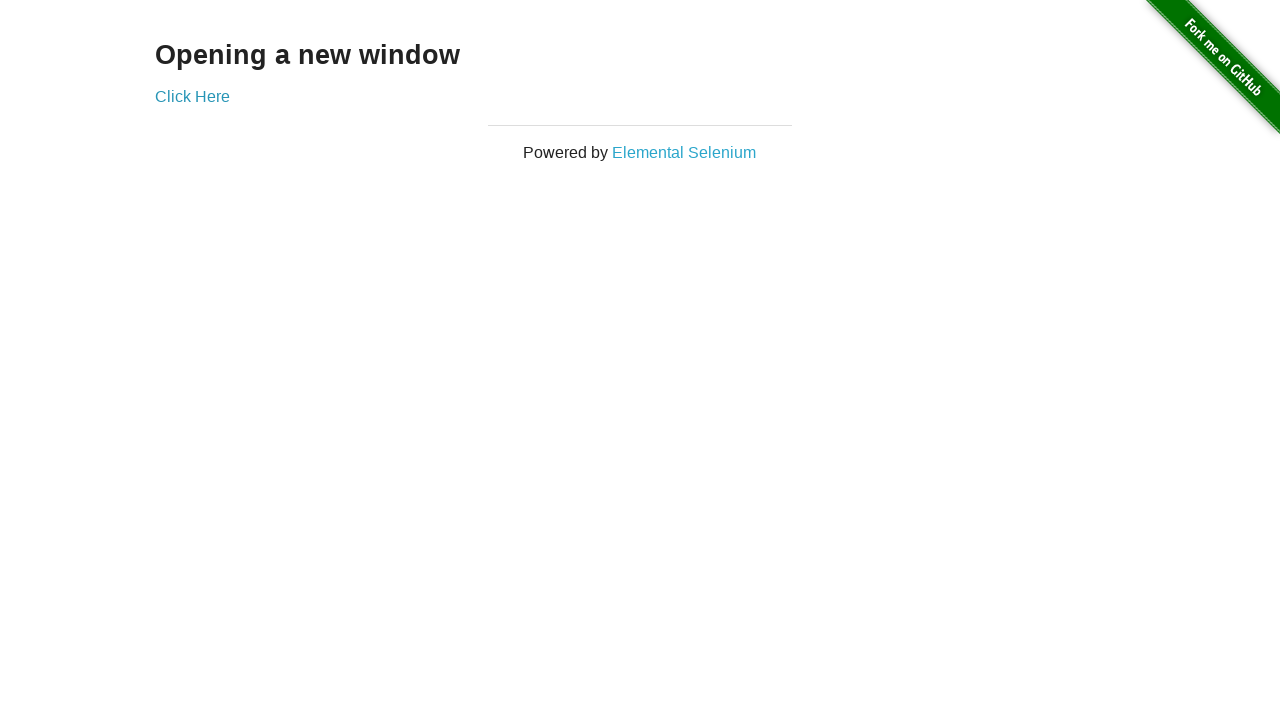

Retrieved heading text from child window: 'New Window'
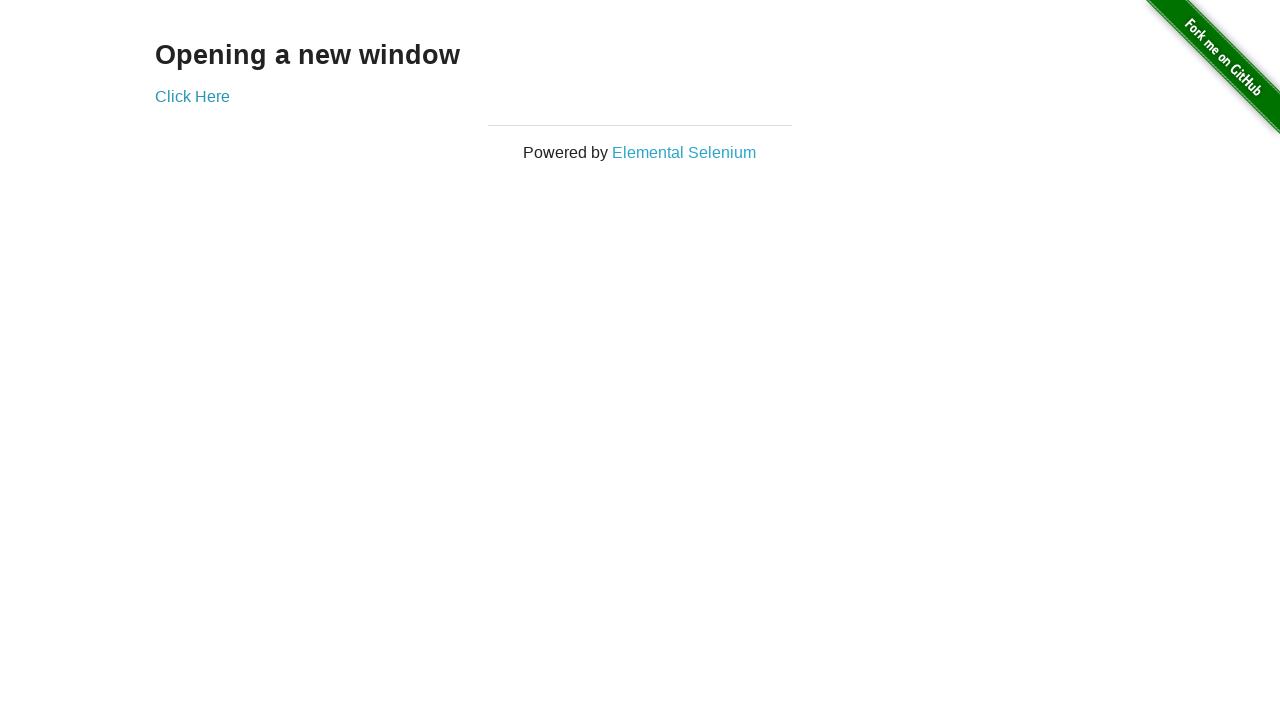

Retrieved heading text from parent window: 'Opening a new window'
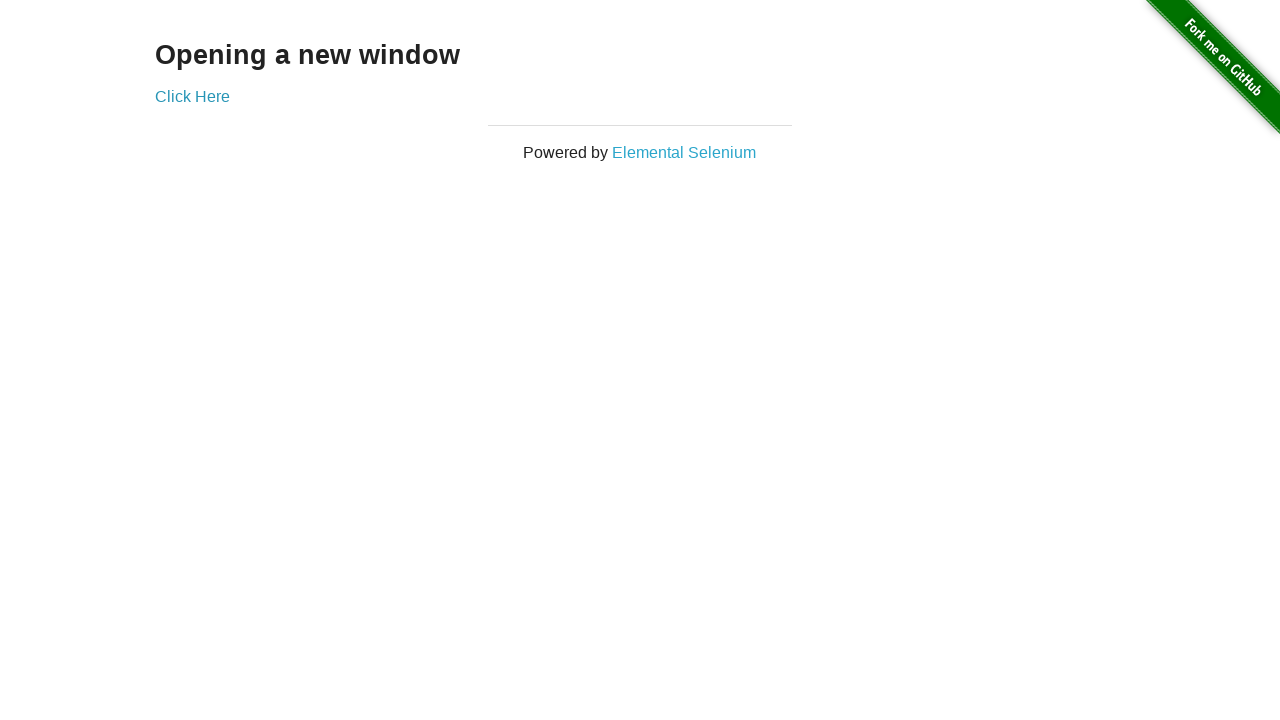

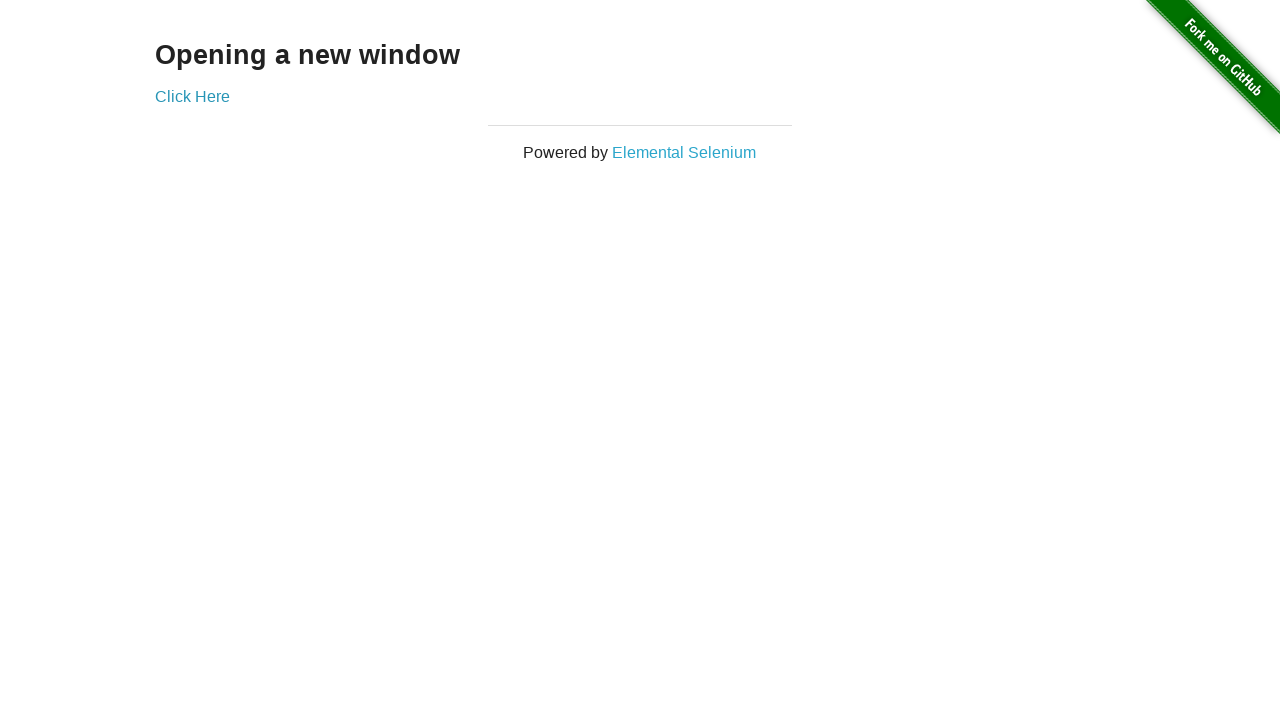